Tests that clicking Clear completed removes completed items from the list

Starting URL: https://demo.playwright.dev/todomvc

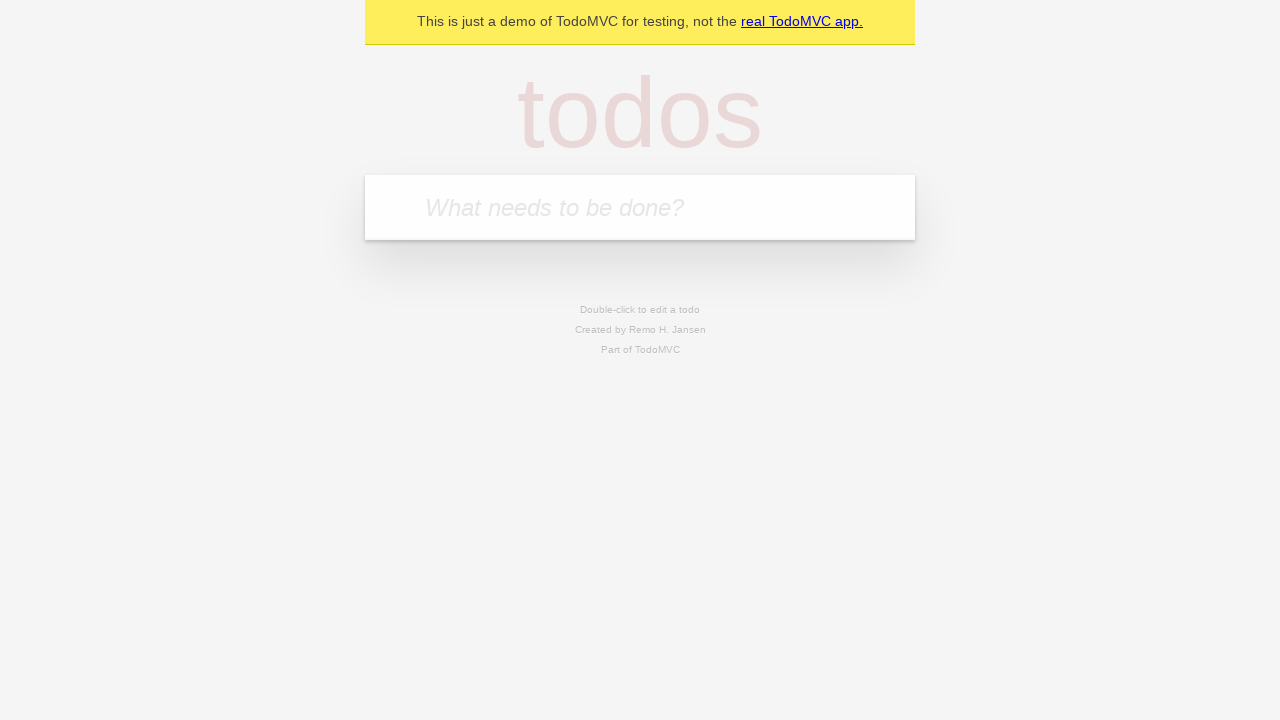

Filled todo input with 'buy some cheese' on internal:attr=[placeholder="What needs to be done?"i]
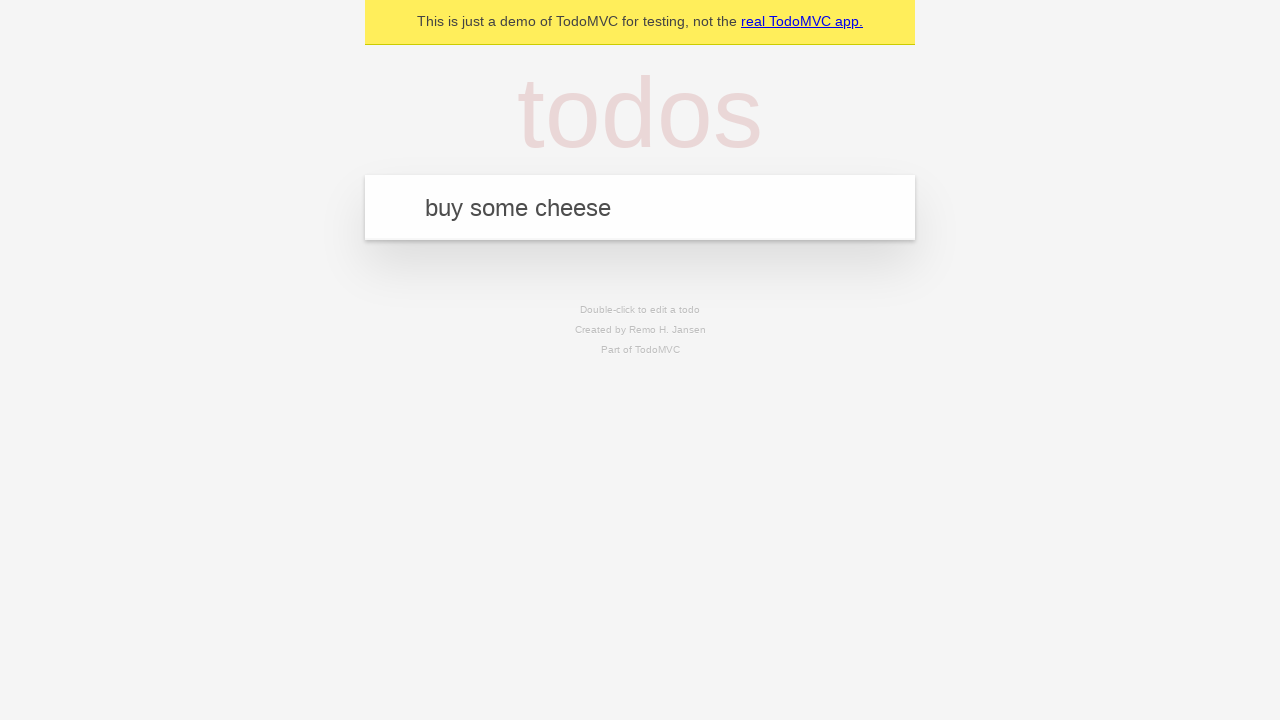

Pressed Enter to add first todo on internal:attr=[placeholder="What needs to be done?"i]
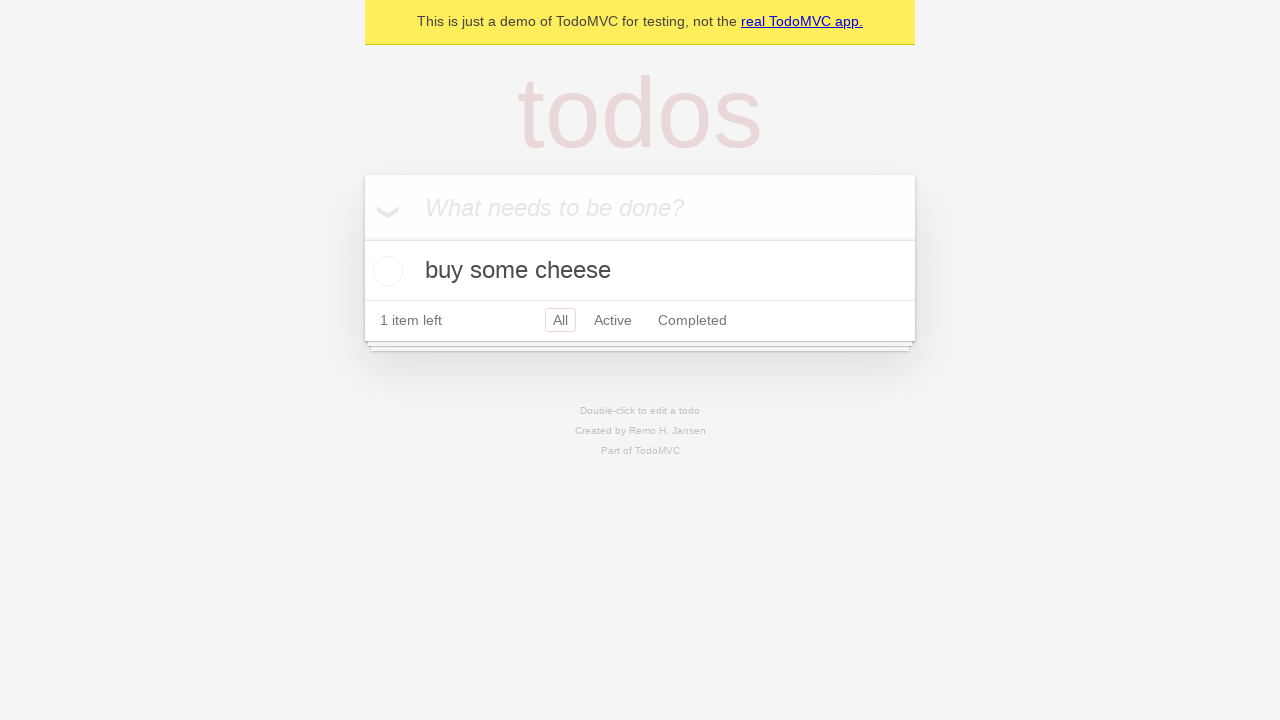

Filled todo input with 'feed the cat' on internal:attr=[placeholder="What needs to be done?"i]
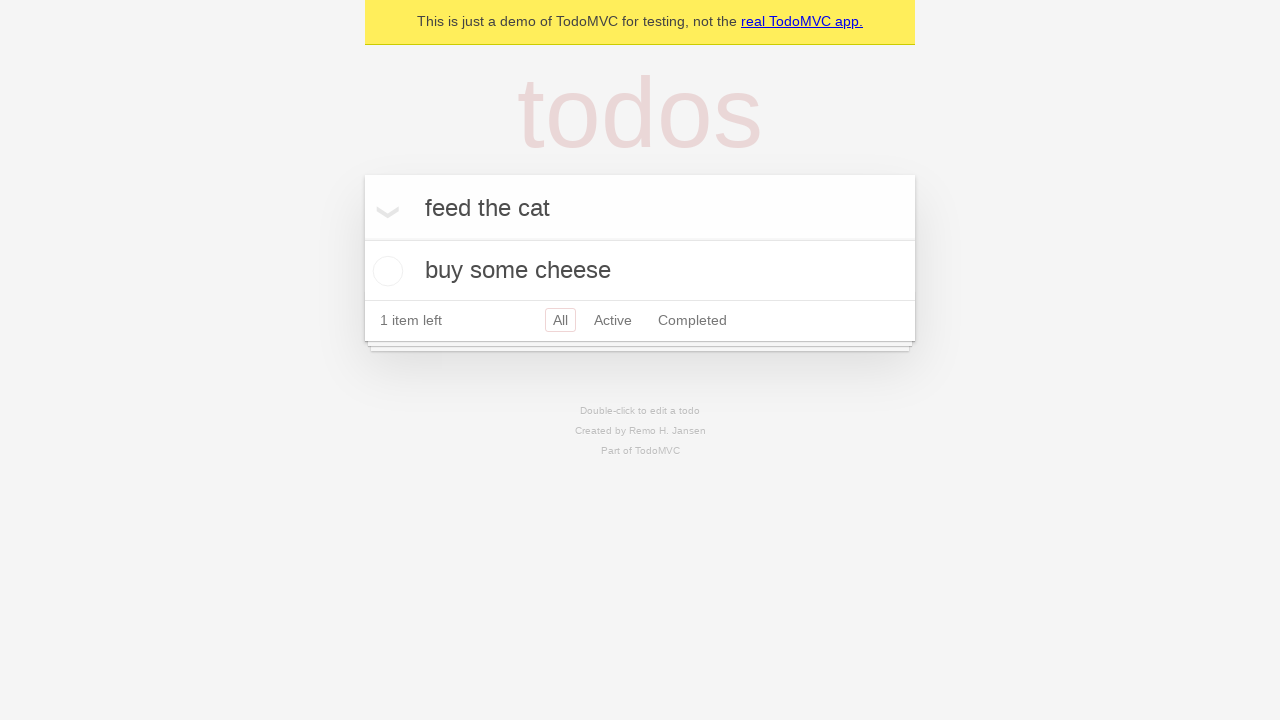

Pressed Enter to add second todo on internal:attr=[placeholder="What needs to be done?"i]
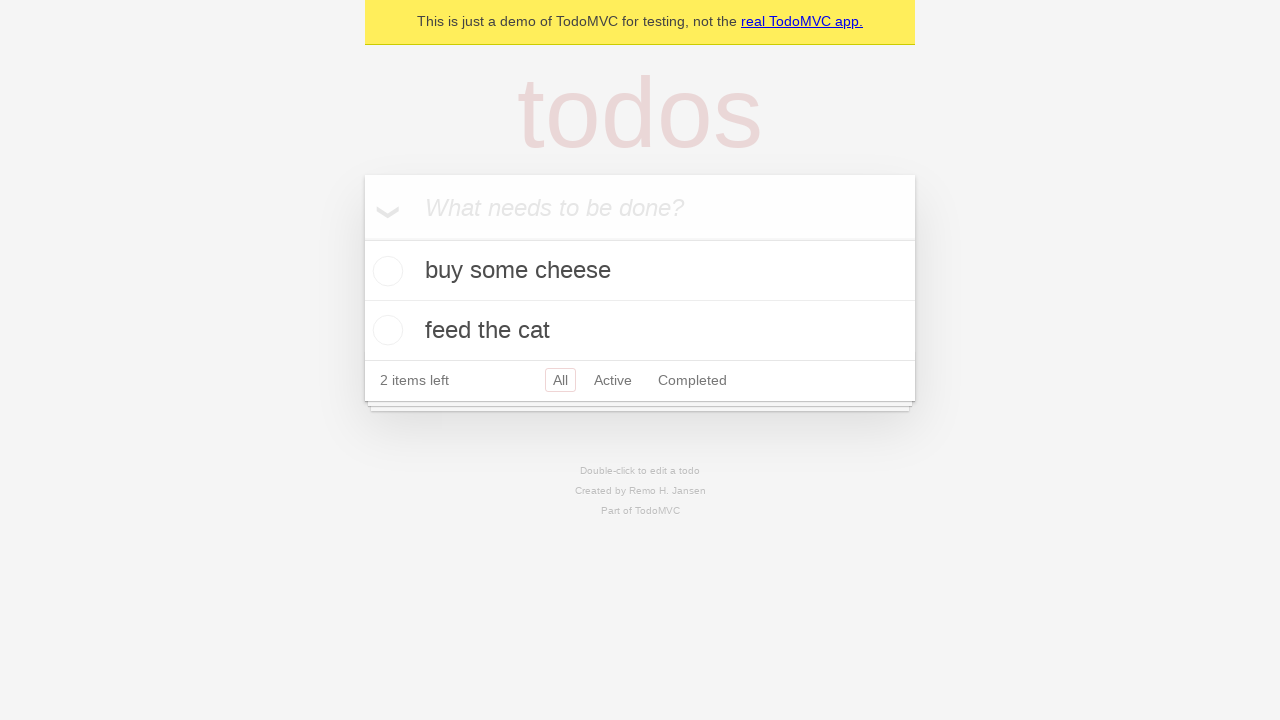

Filled todo input with 'book a doctors appointment' on internal:attr=[placeholder="What needs to be done?"i]
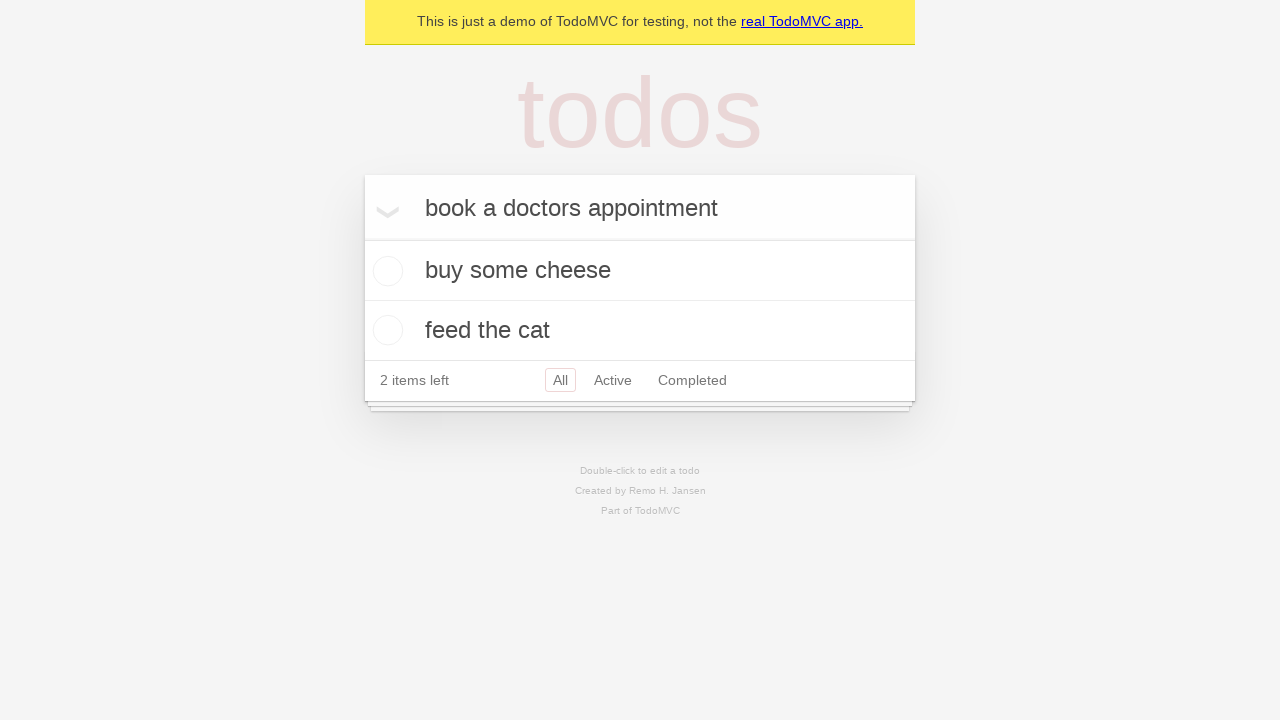

Pressed Enter to add third todo on internal:attr=[placeholder="What needs to be done?"i]
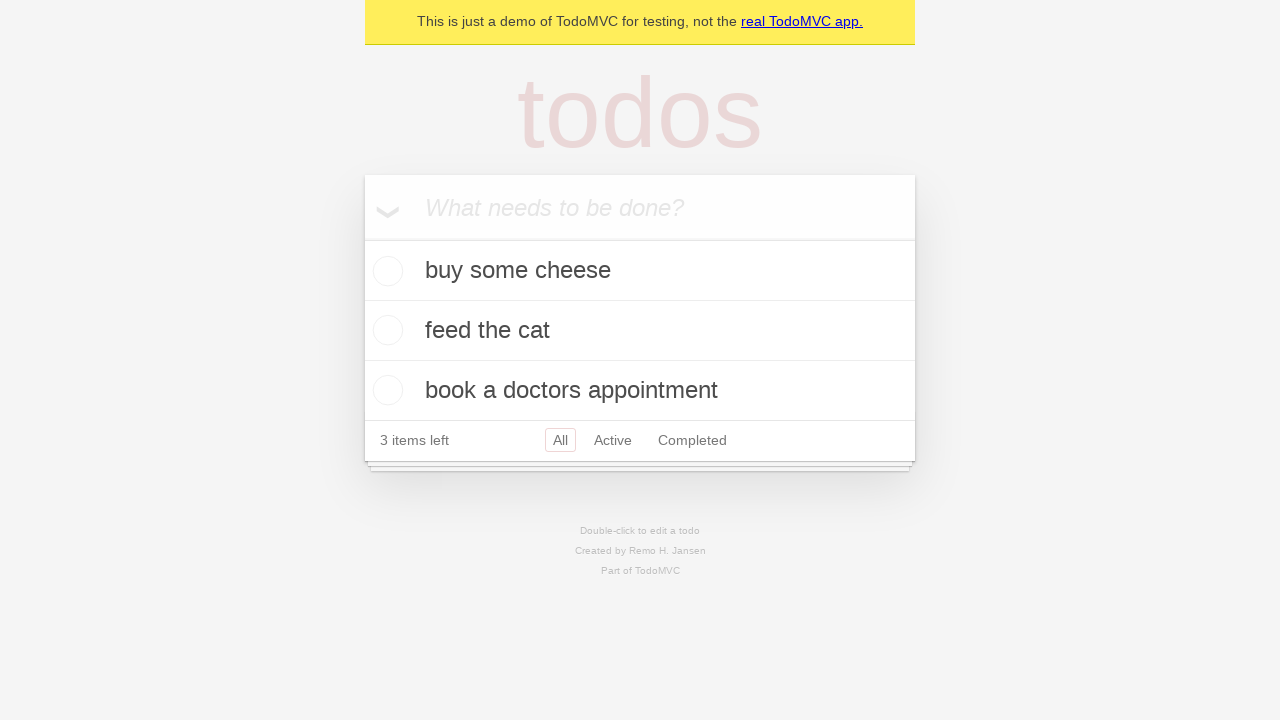

Checked the second todo item at (385, 330) on internal:testid=[data-testid="todo-item"s] >> nth=1 >> internal:role=checkbox
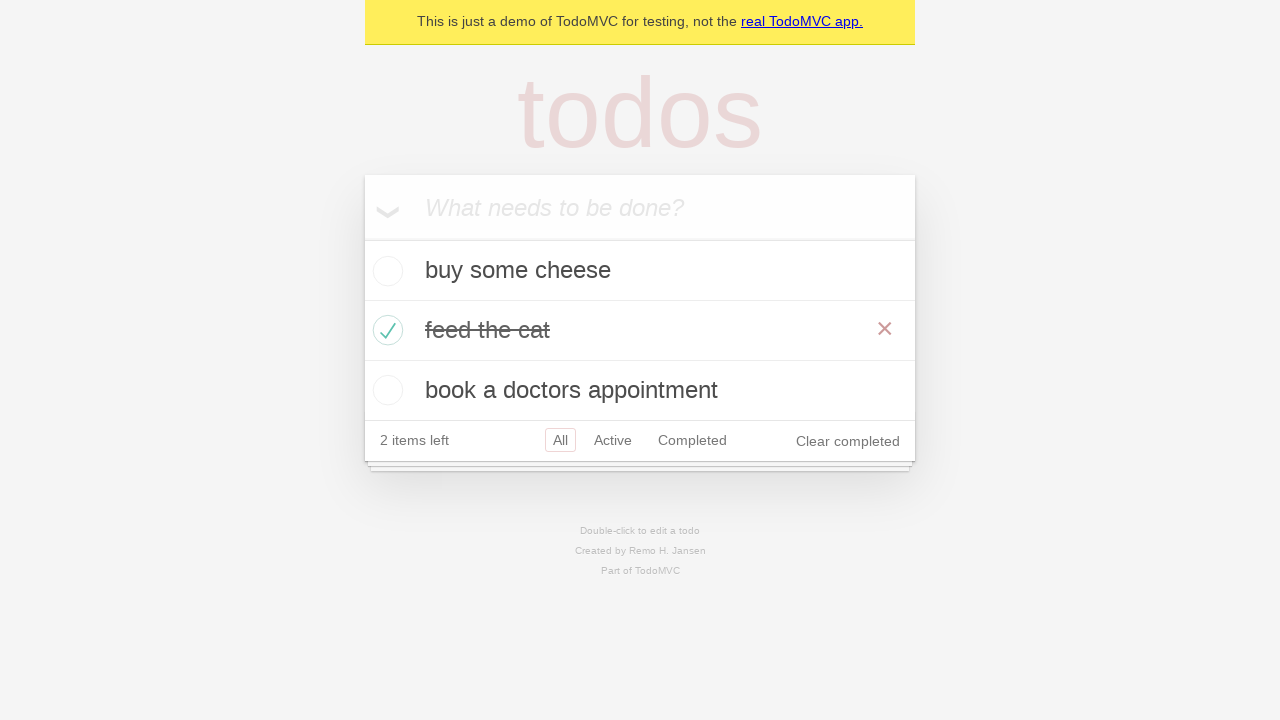

Clicked 'Clear completed' button to remove completed items at (848, 441) on internal:role=button[name="Clear completed"i]
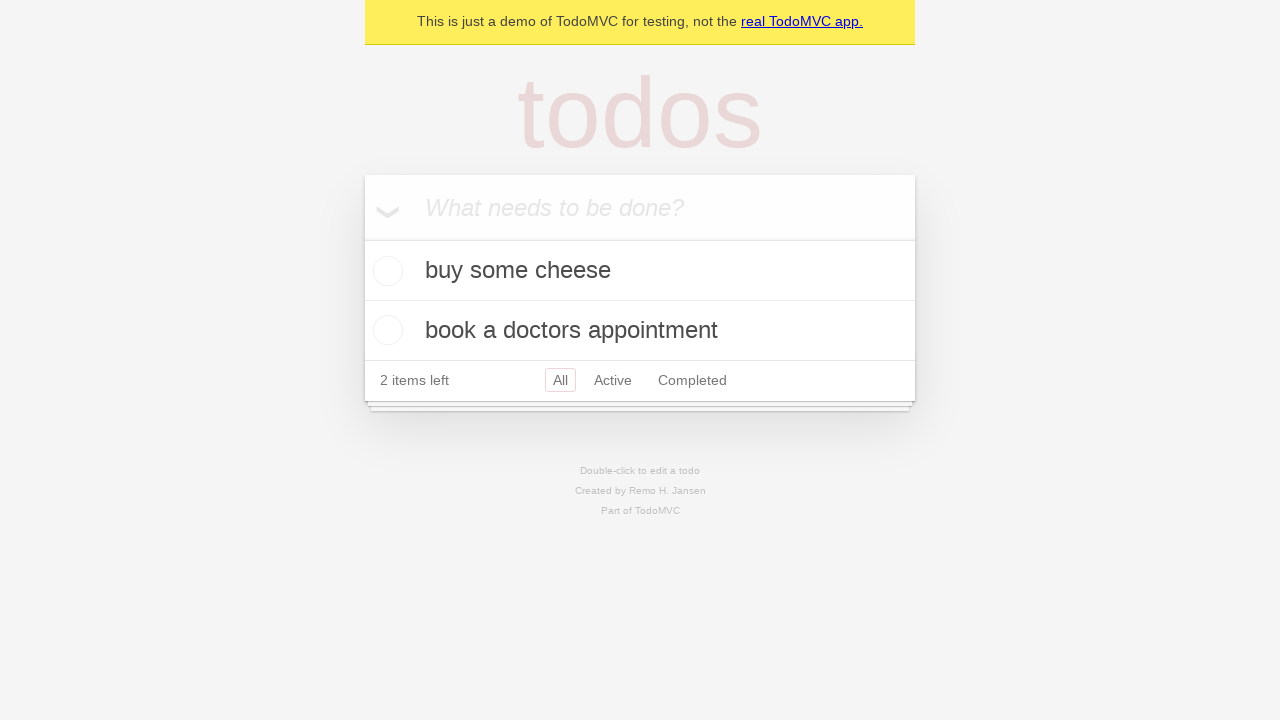

Waited for remaining todo items to be visible after clearing completed items
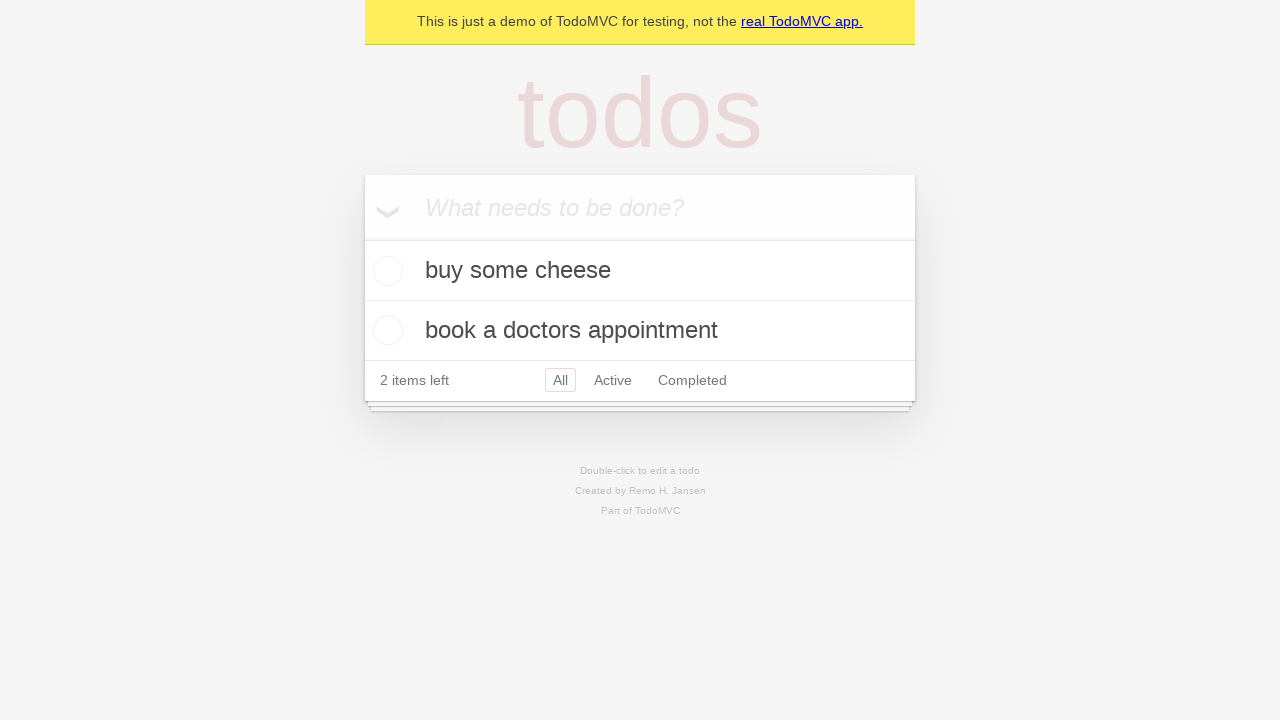

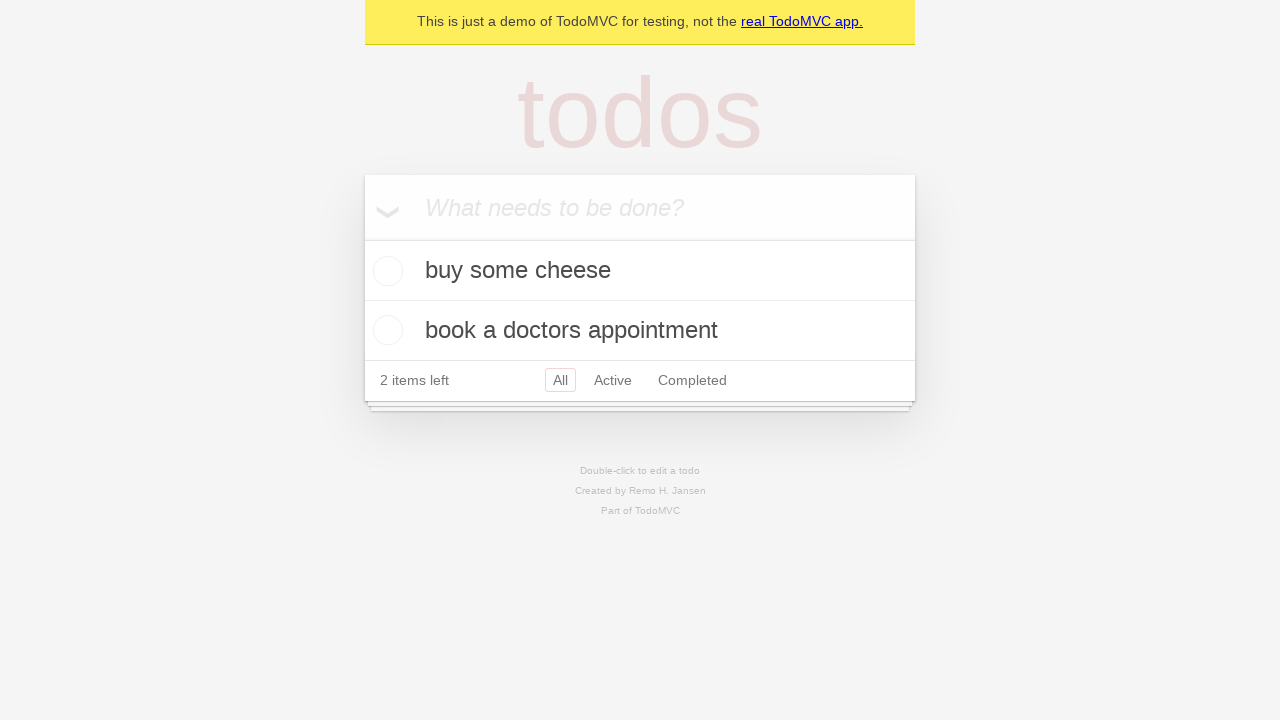